Tests drag and drop functionality by dragging an element and dropping it onto a target area within an iframe

Starting URL: https://jqueryui.com/droppable/

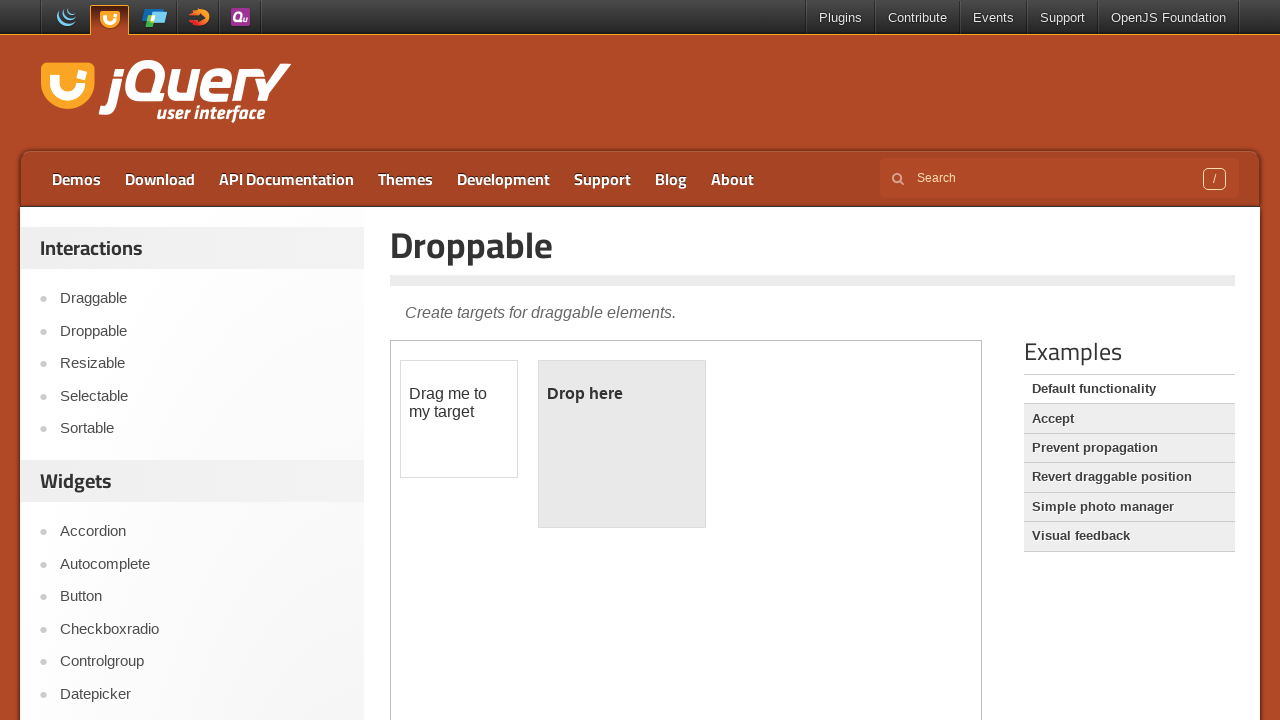

Located the demo iframe
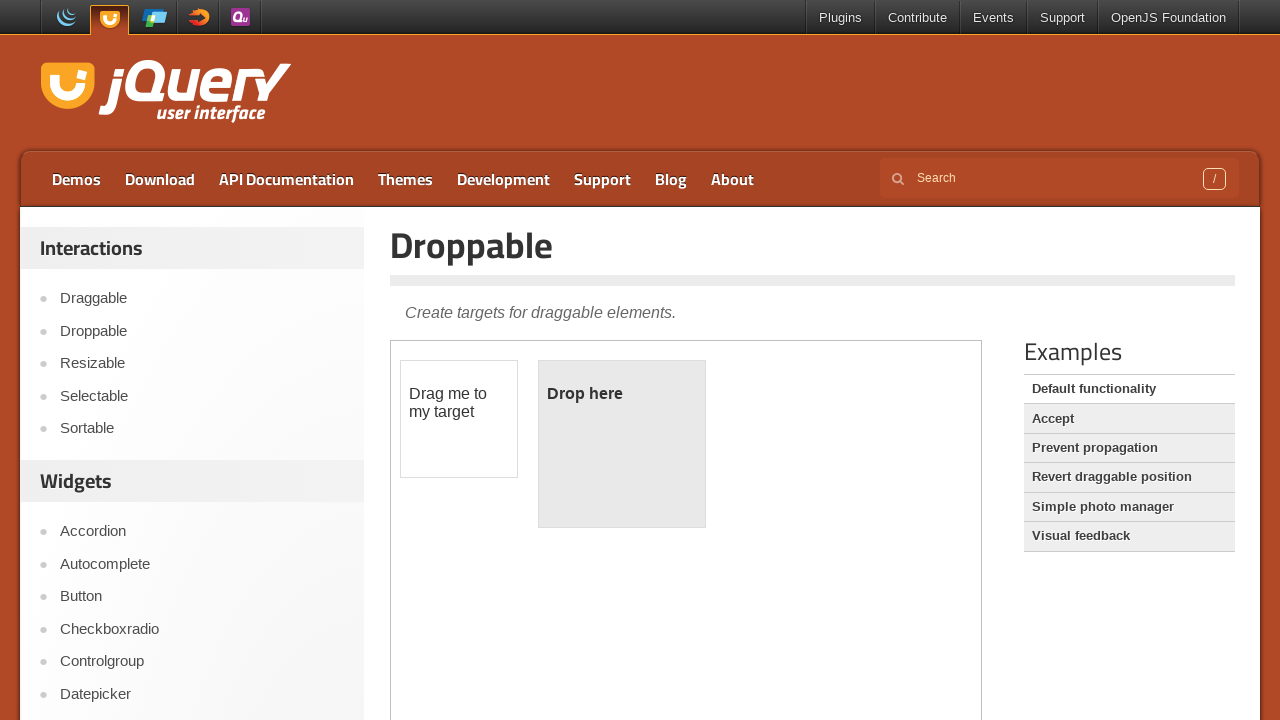

Located the draggable element within the iframe
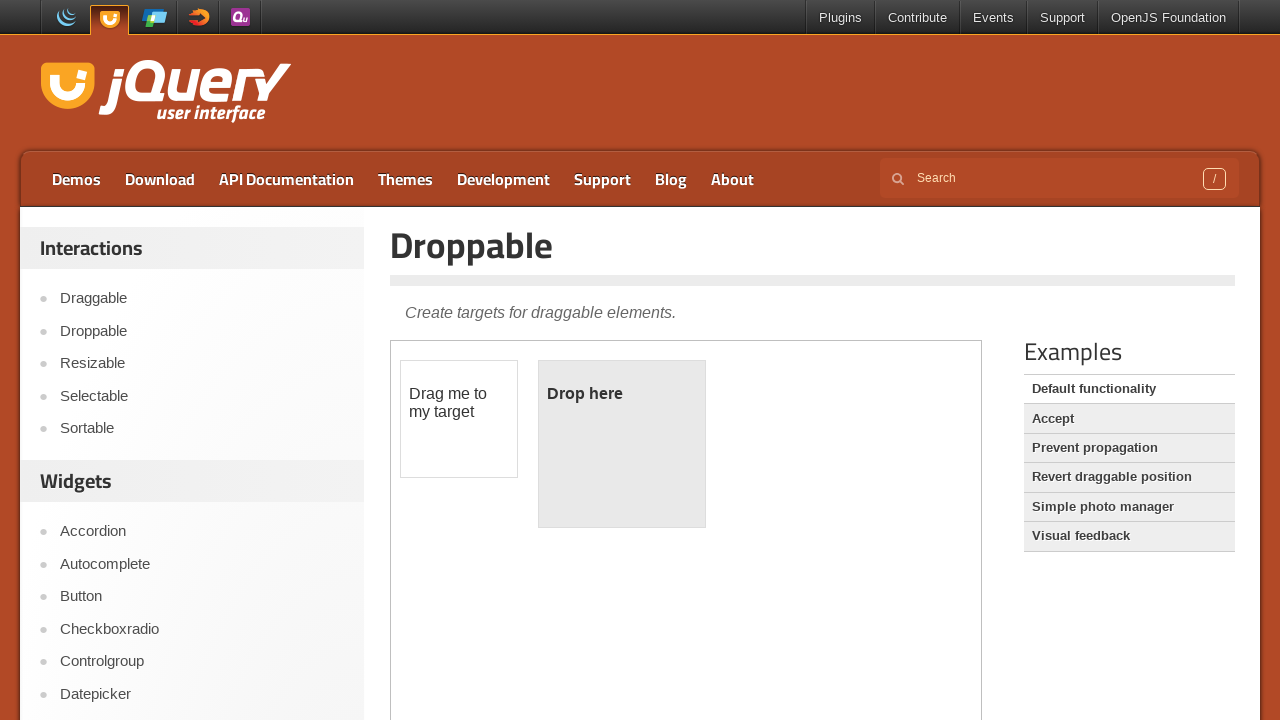

Located the droppable target element within the iframe
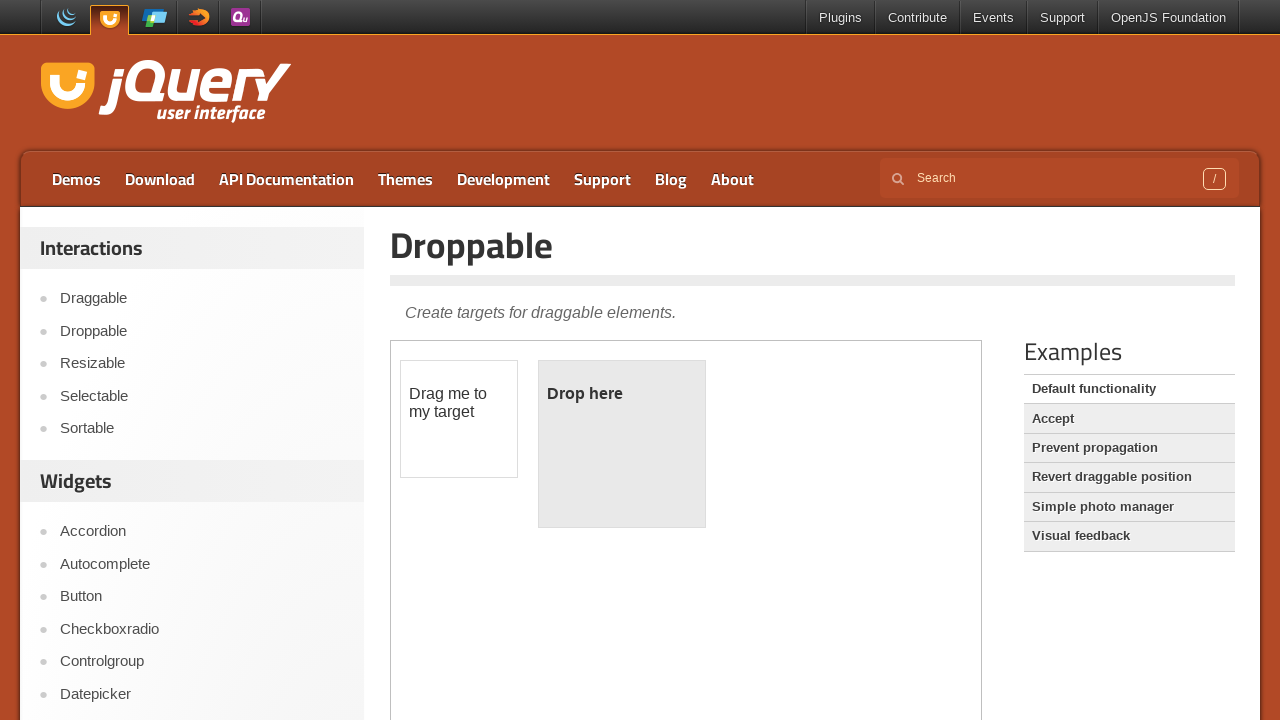

Dragged the draggable element and dropped it onto the droppable target area at (622, 444)
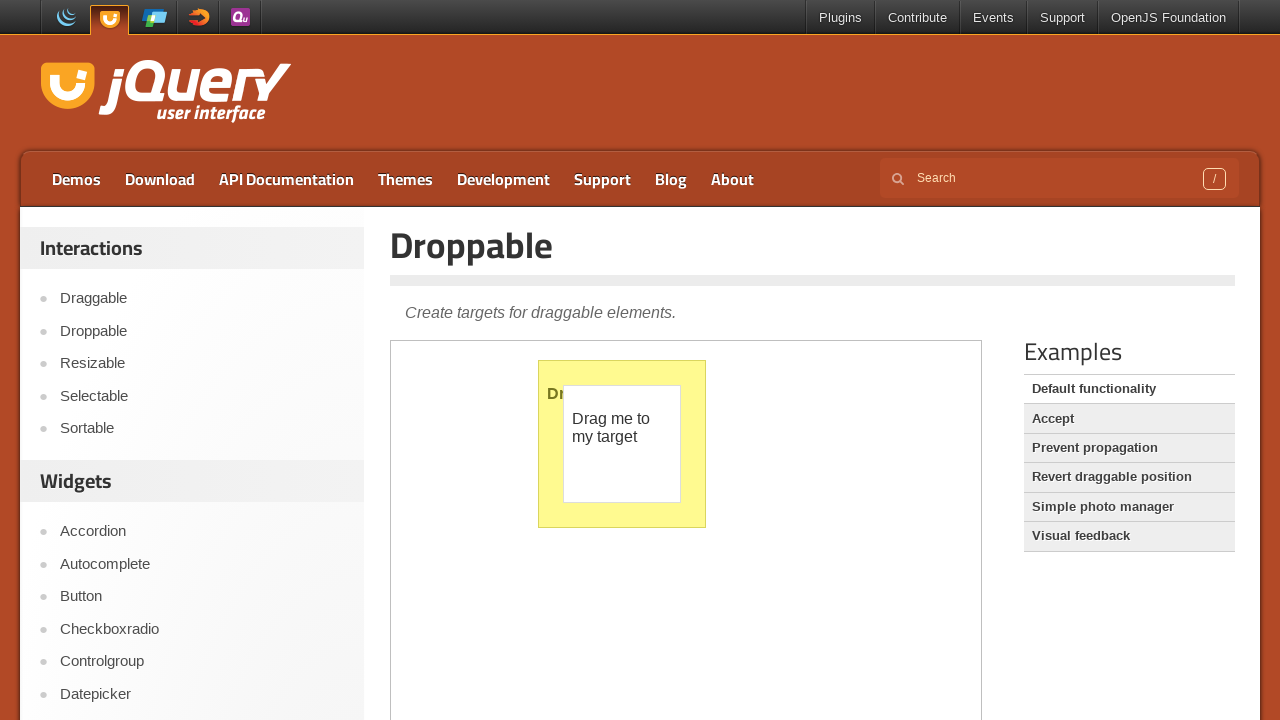

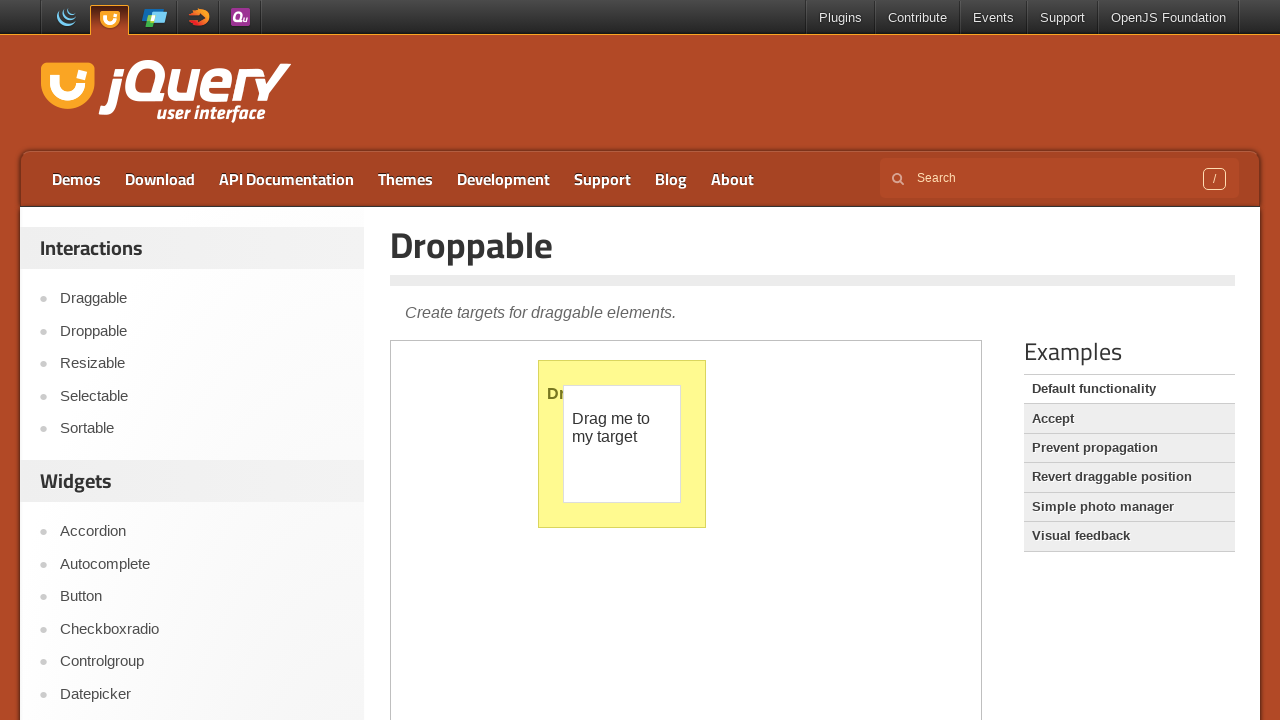